Demonstrates popup window handling by navigating to Google's sign-in page and clicking on the guest mode support link, which opens a new window/tab.

Starting URL: https://accounts.google.com/v3/signin/identifier?authuser=0&continue=https%3A%2F%2Fmail.google.com%2Fmail&ec=GAlAFw&hl=en&service=mail&flowName=GlifWebSignIn&flowEntry=AddSession&dsh=S-1642717023%3A1724651884355934&ddm=0

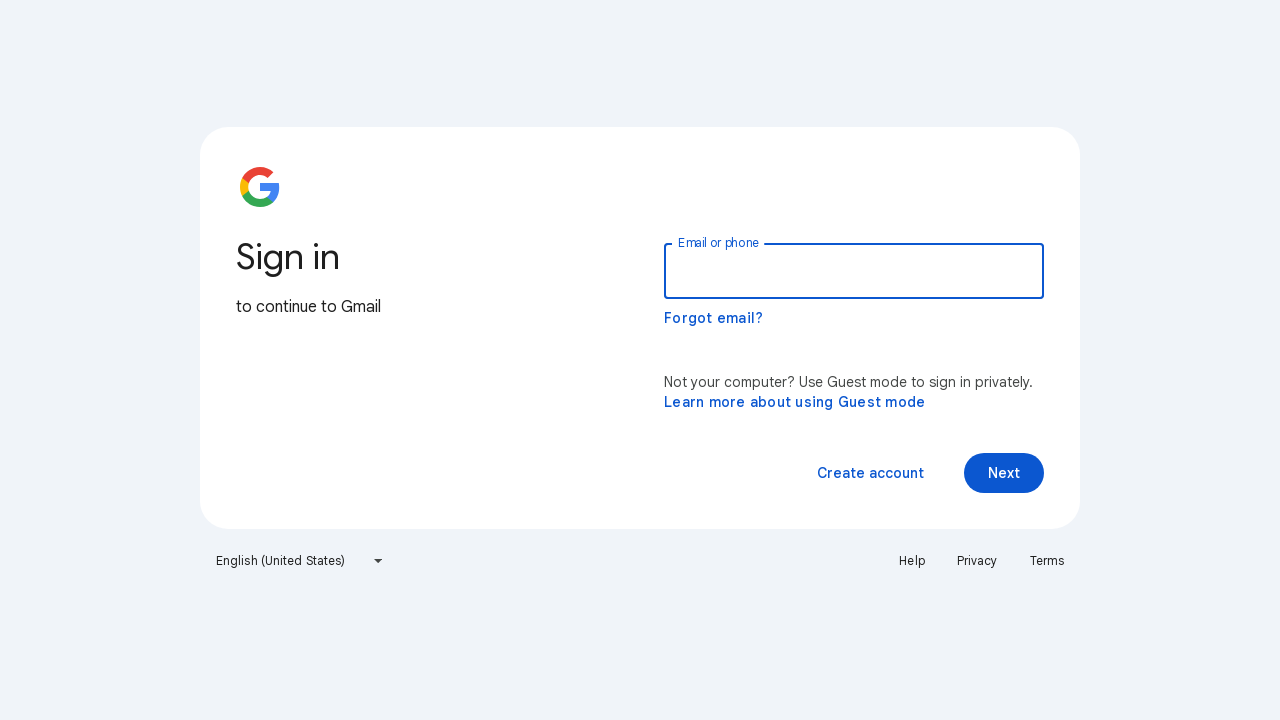

Clicked on guest mode support link, opening new window/tab at (795, 402) on a[href='https://support.google.com/chrome/answer/6130773?hl=en']
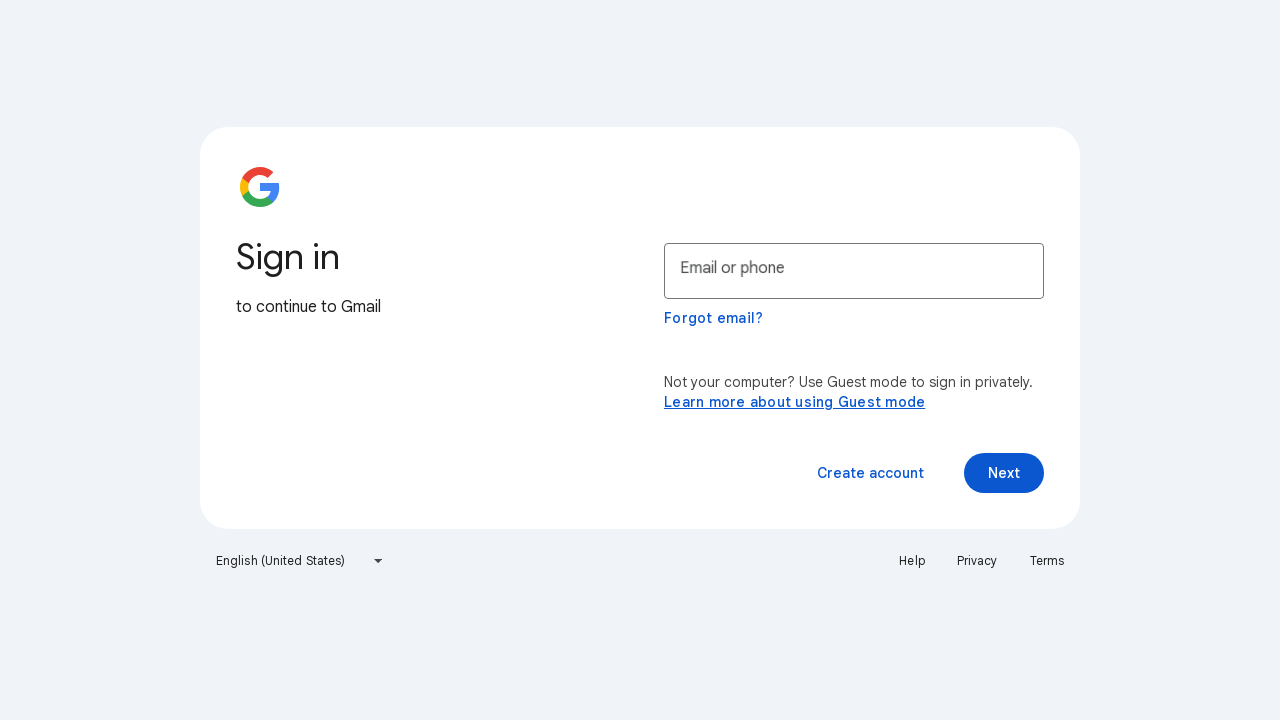

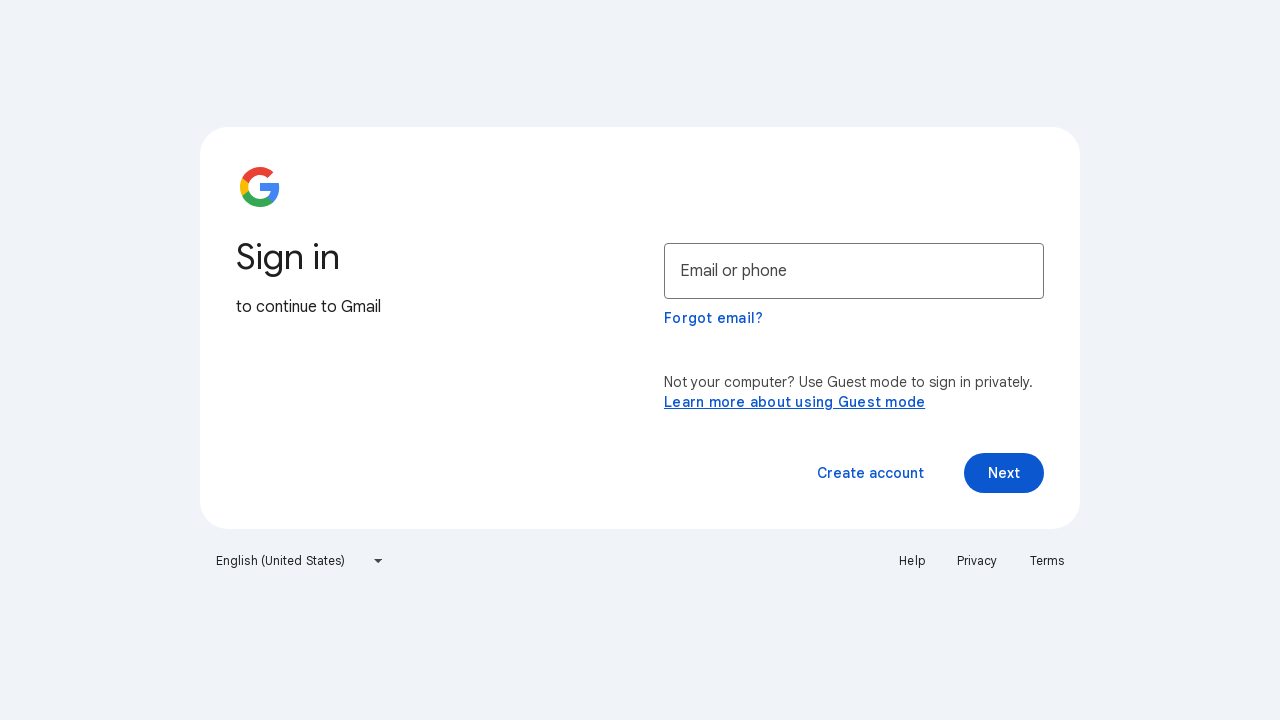